Tests checkbox functionality by clicking the first checkbox, then iterating through all checkboxes to ensure each is checked

Starting URL: https://rahulshettyacademy.com/AutomationPractice/

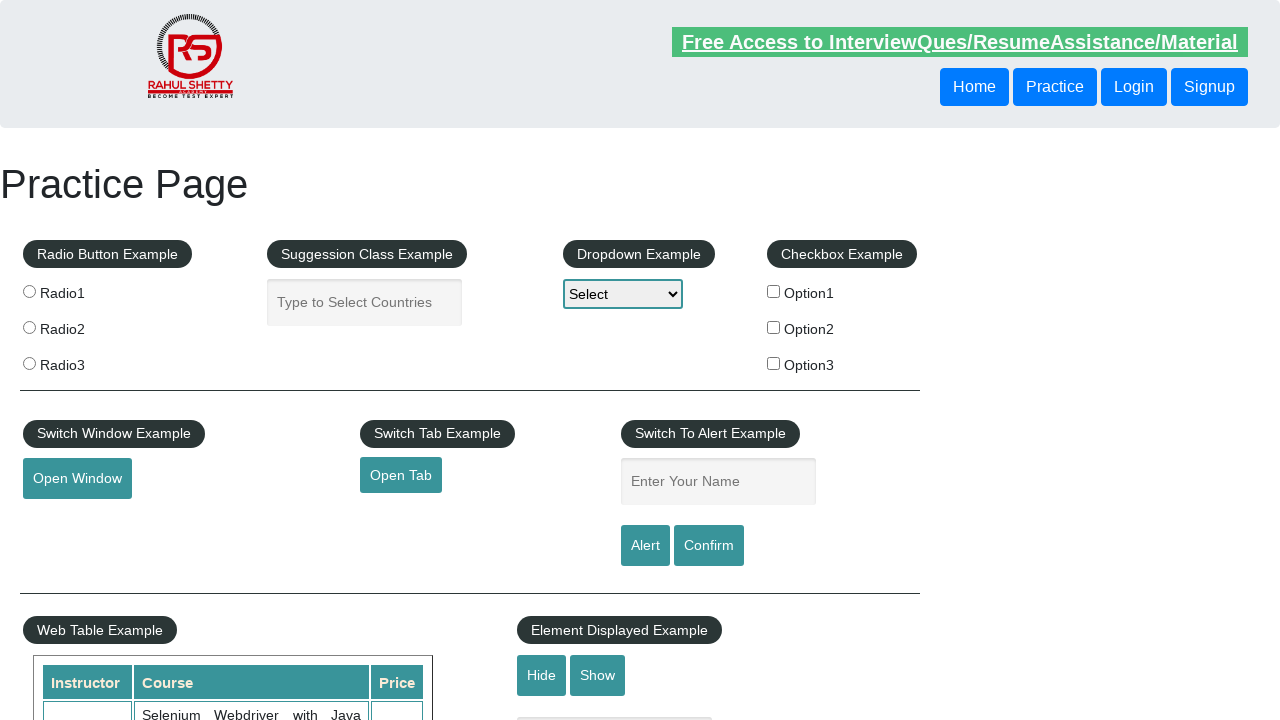

Navigated to AutomationPractice page
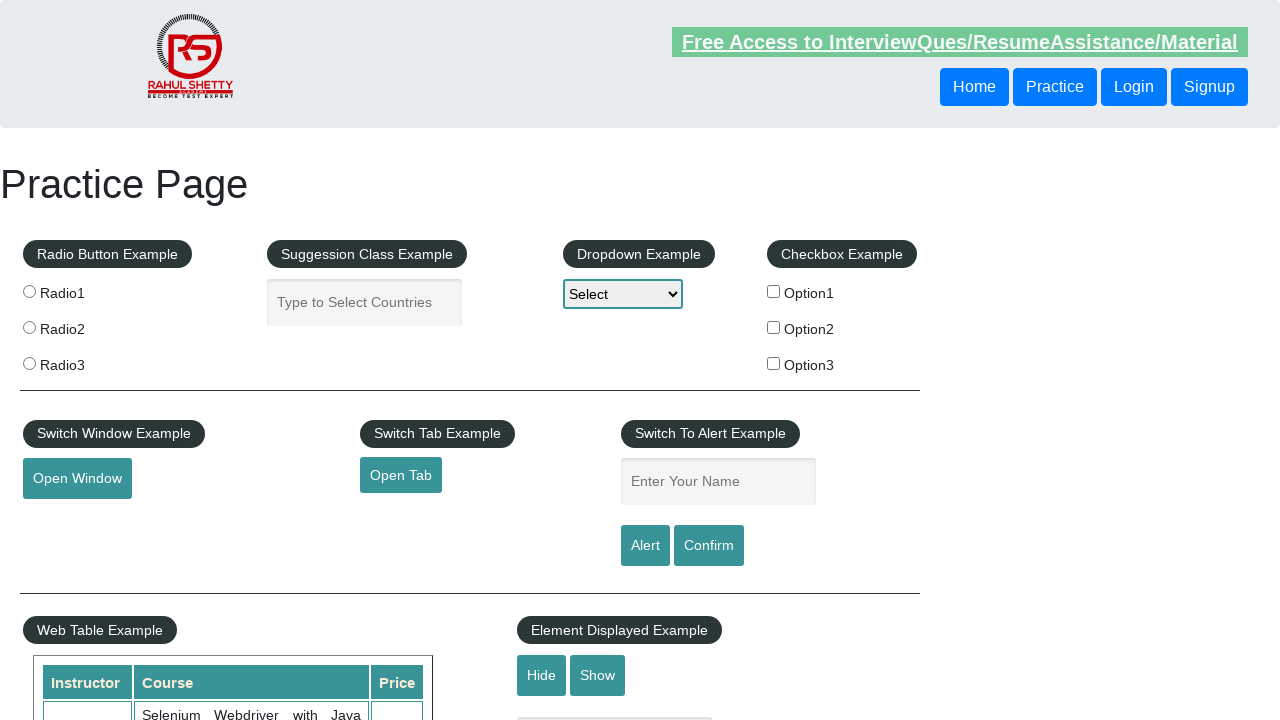

Clicked the first checkbox at (774, 291) on (//div[starts-with(@id, 'check')]/descendant::input)[1]
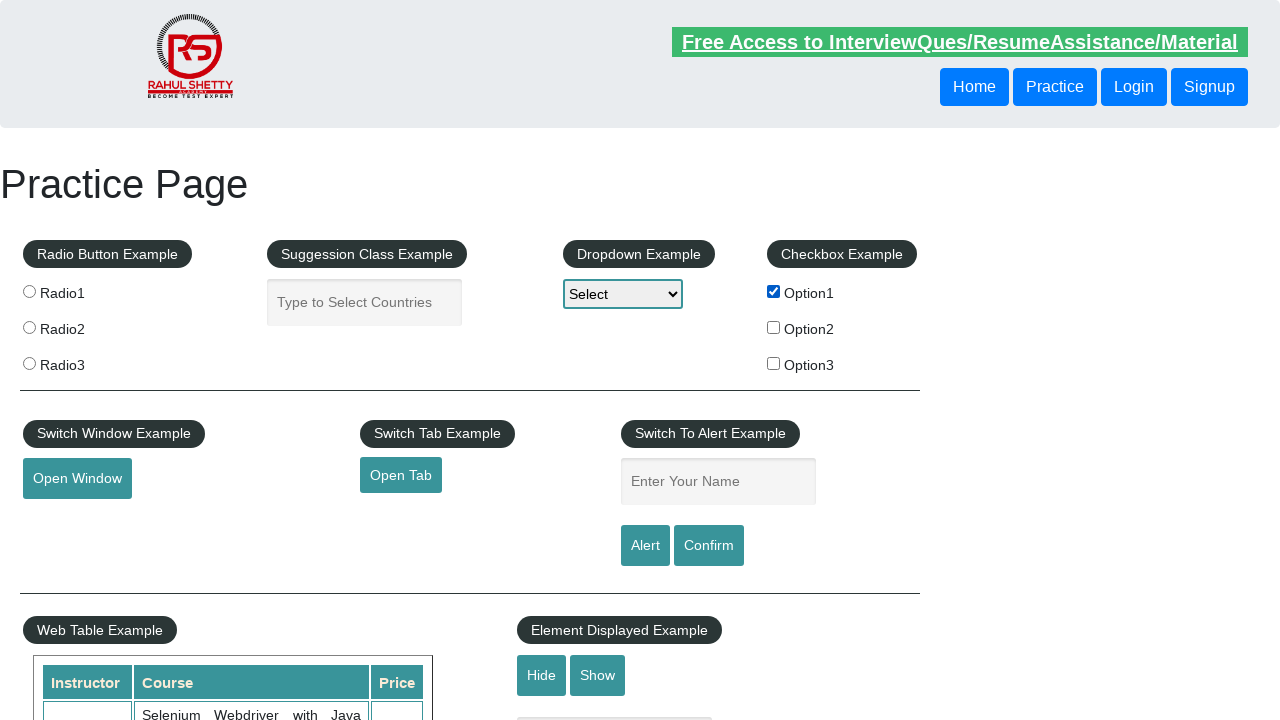

Retrieved all checkboxes from the page
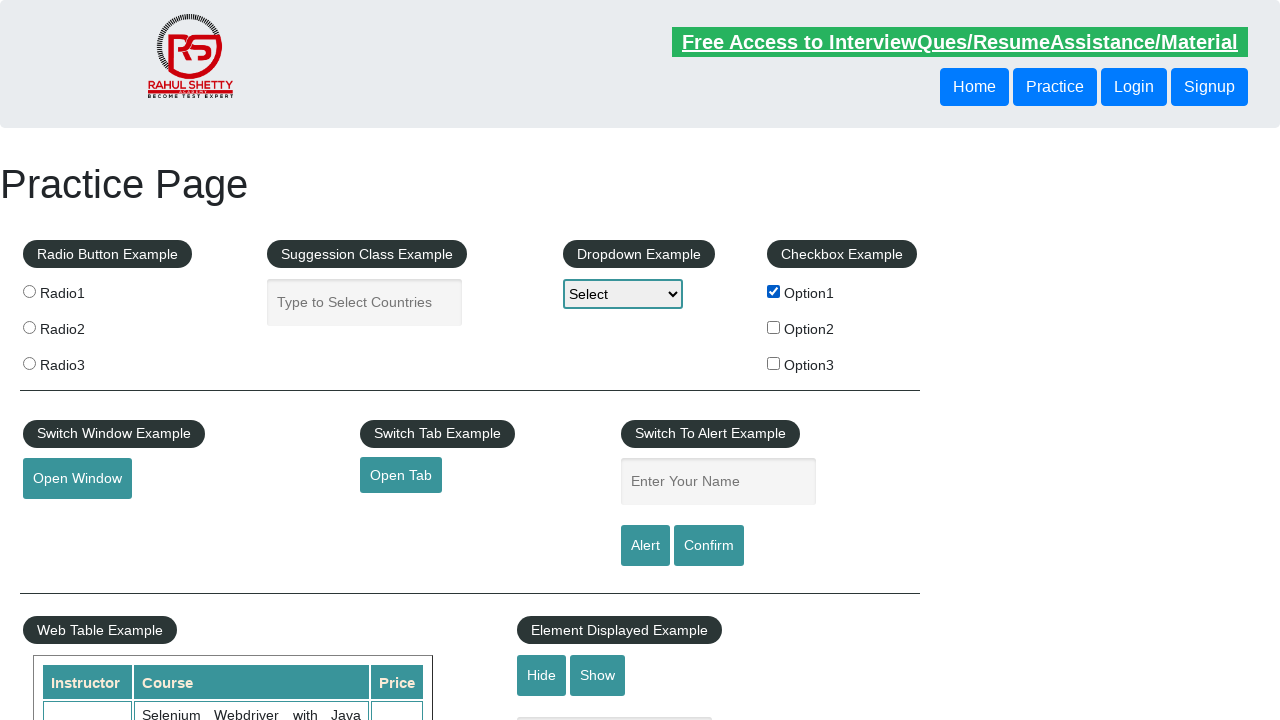

Unchecked a checkbox that was already checked at (774, 291) on xpath=//div[starts-with(@id, 'check')]/descendant::input >> nth=0
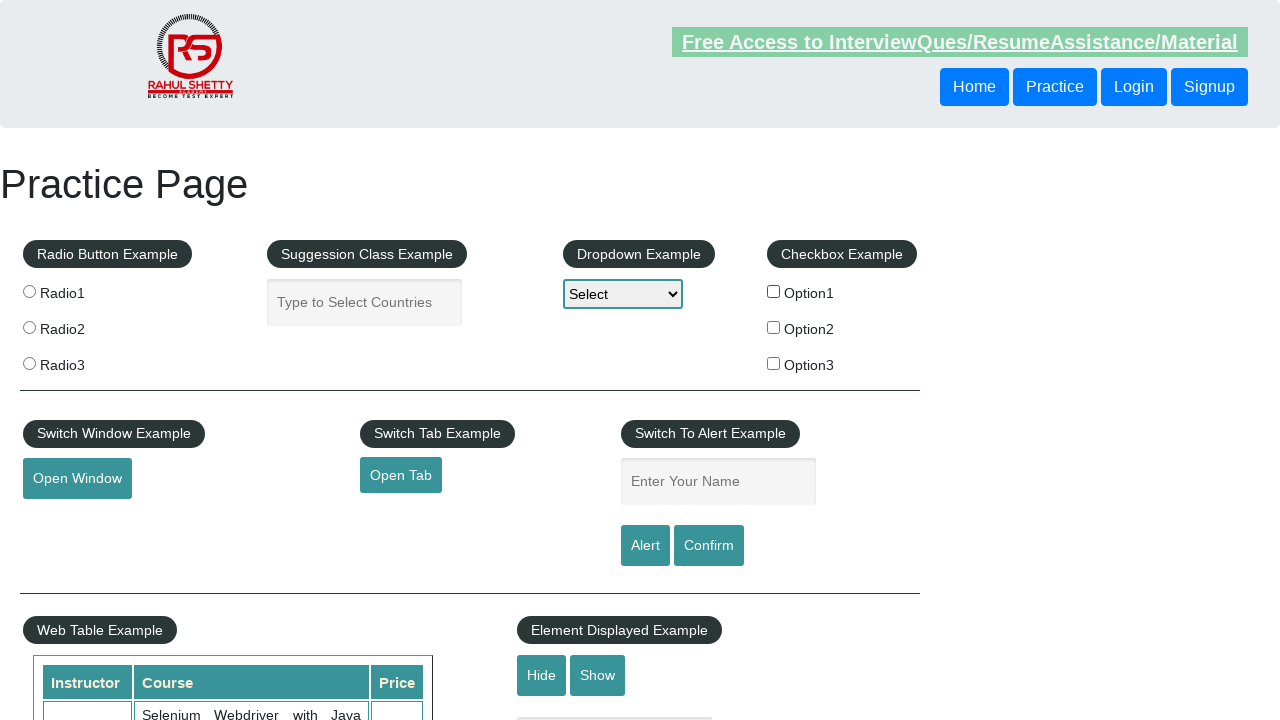

Clicked checkbox to ensure it is checked at (774, 291) on xpath=//div[starts-with(@id, 'check')]/descendant::input >> nth=0
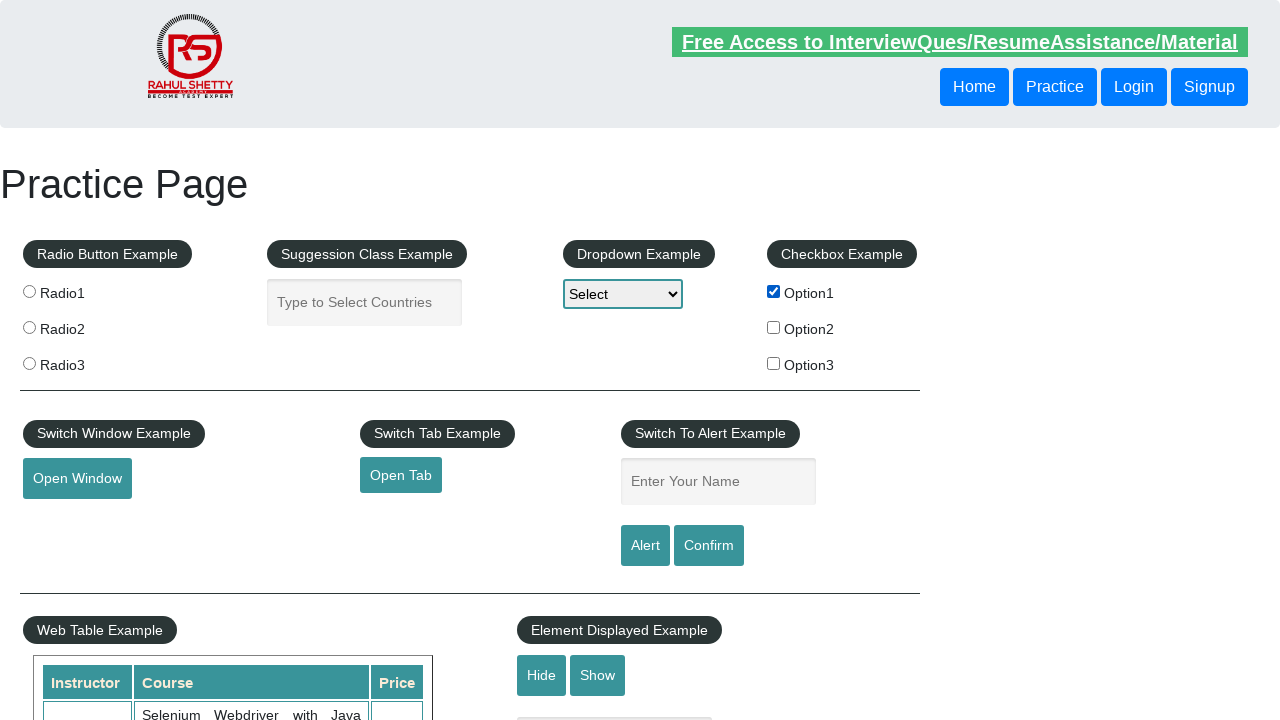

Clicked checkbox to ensure it is checked at (774, 327) on xpath=//div[starts-with(@id, 'check')]/descendant::input >> nth=1
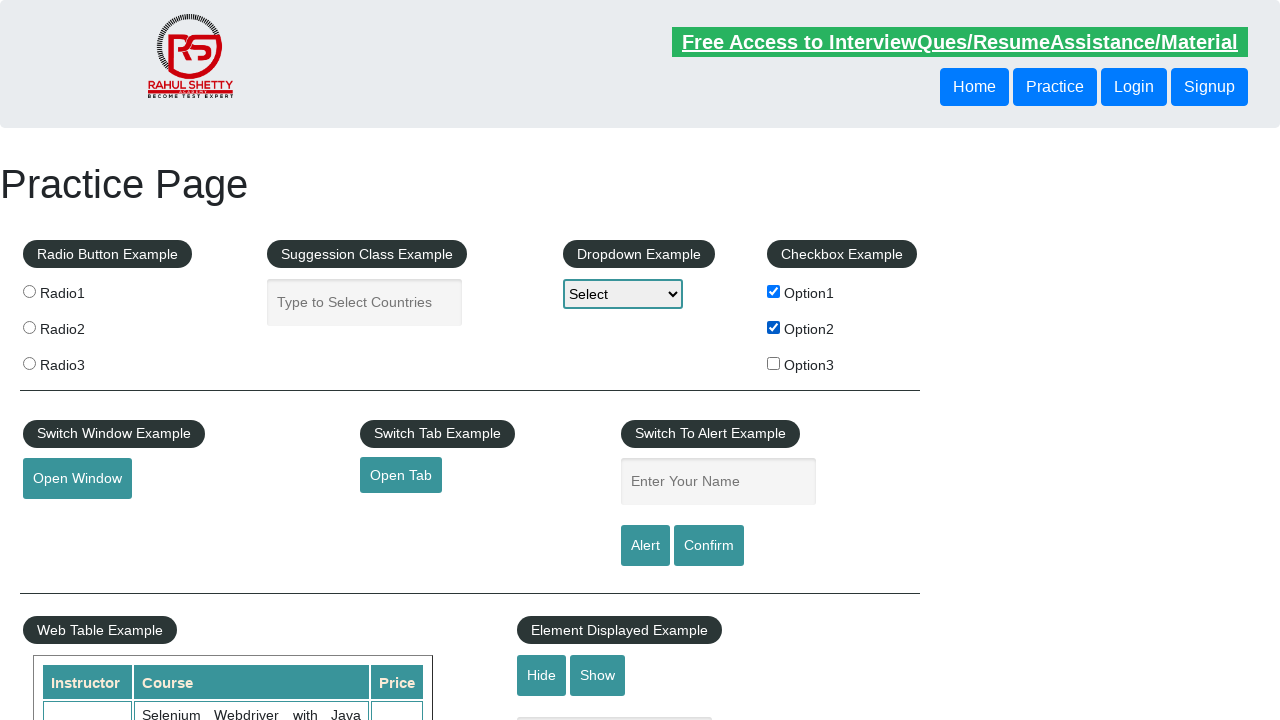

Clicked checkbox to ensure it is checked at (774, 363) on xpath=//div[starts-with(@id, 'check')]/descendant::input >> nth=2
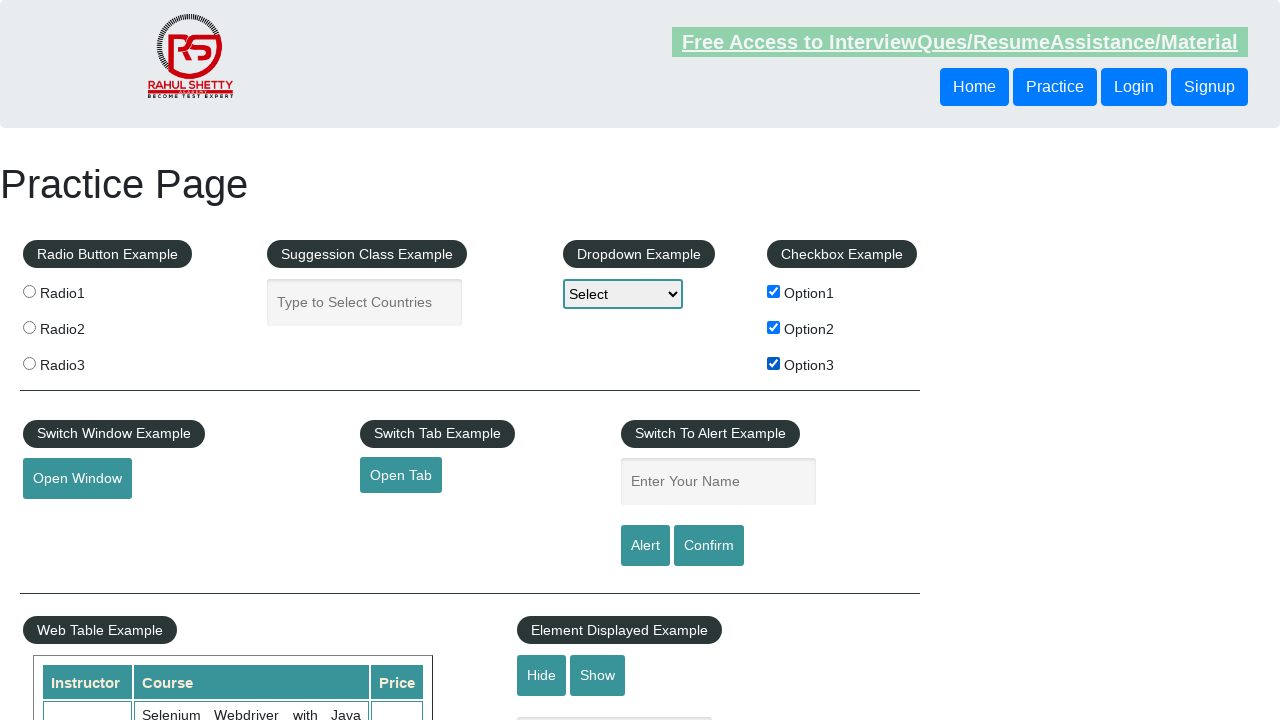

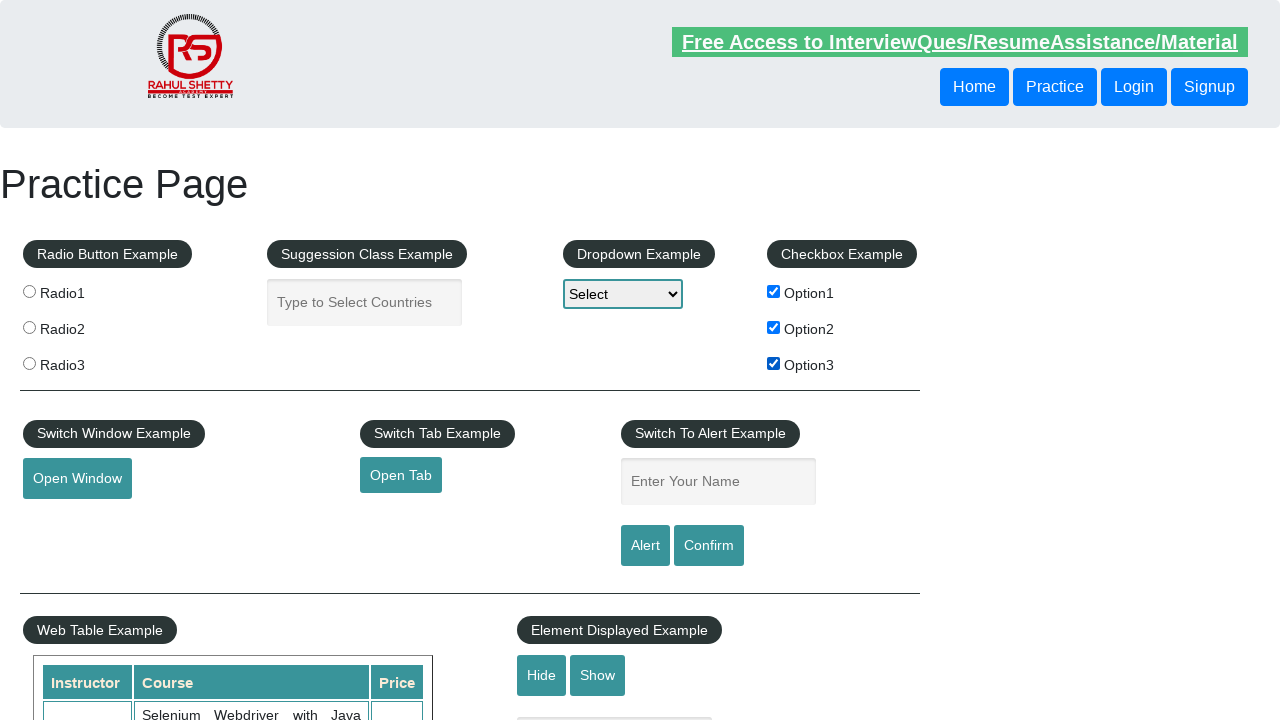